Fills out personal details in a registration form including name, address, email, phone, and password fields

Starting URL: https://demo.automationtesting.in/Register.html

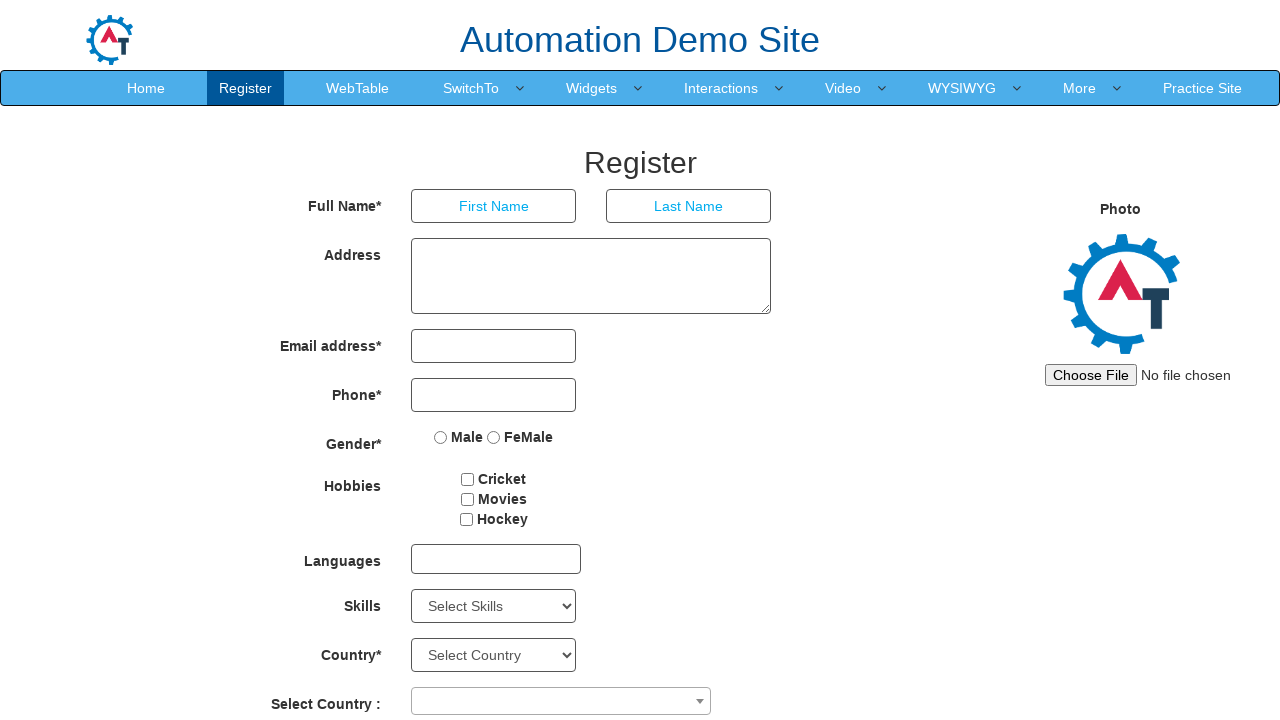

Filled first name field with 'John' on input[placeholder='First Name']
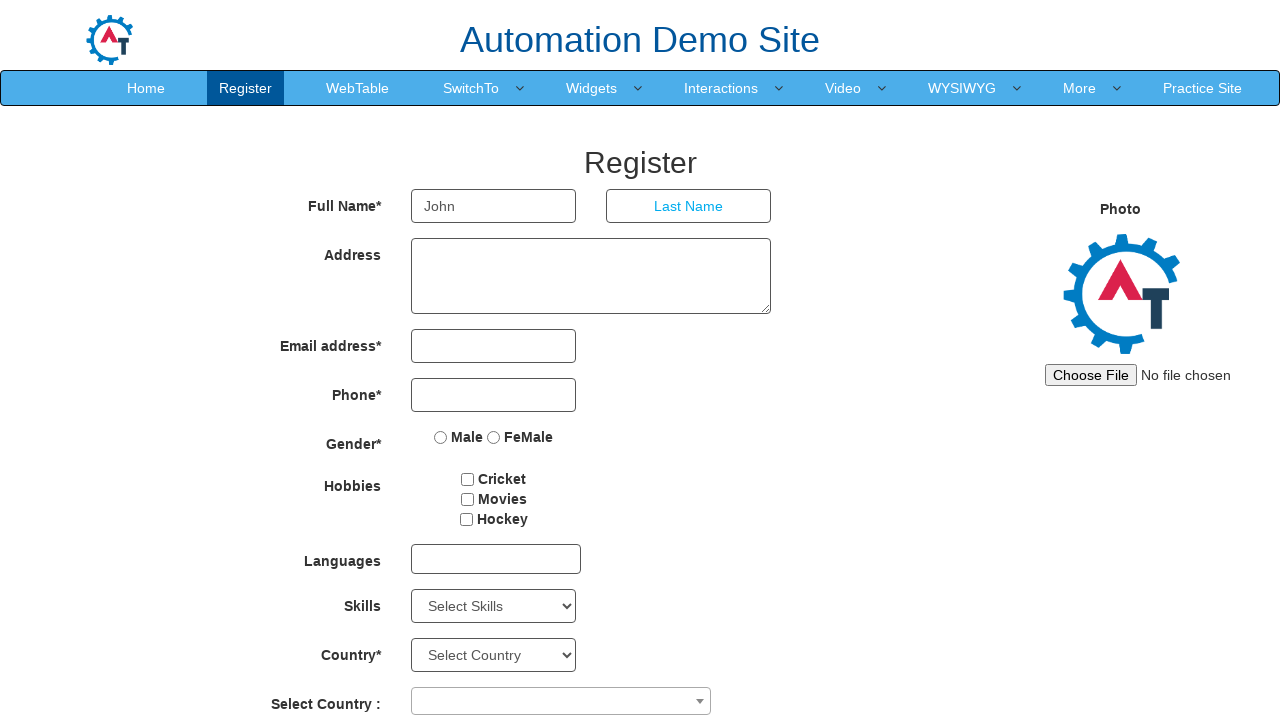

Filled last name field with 'Smith' on input[placeholder='Last Name']
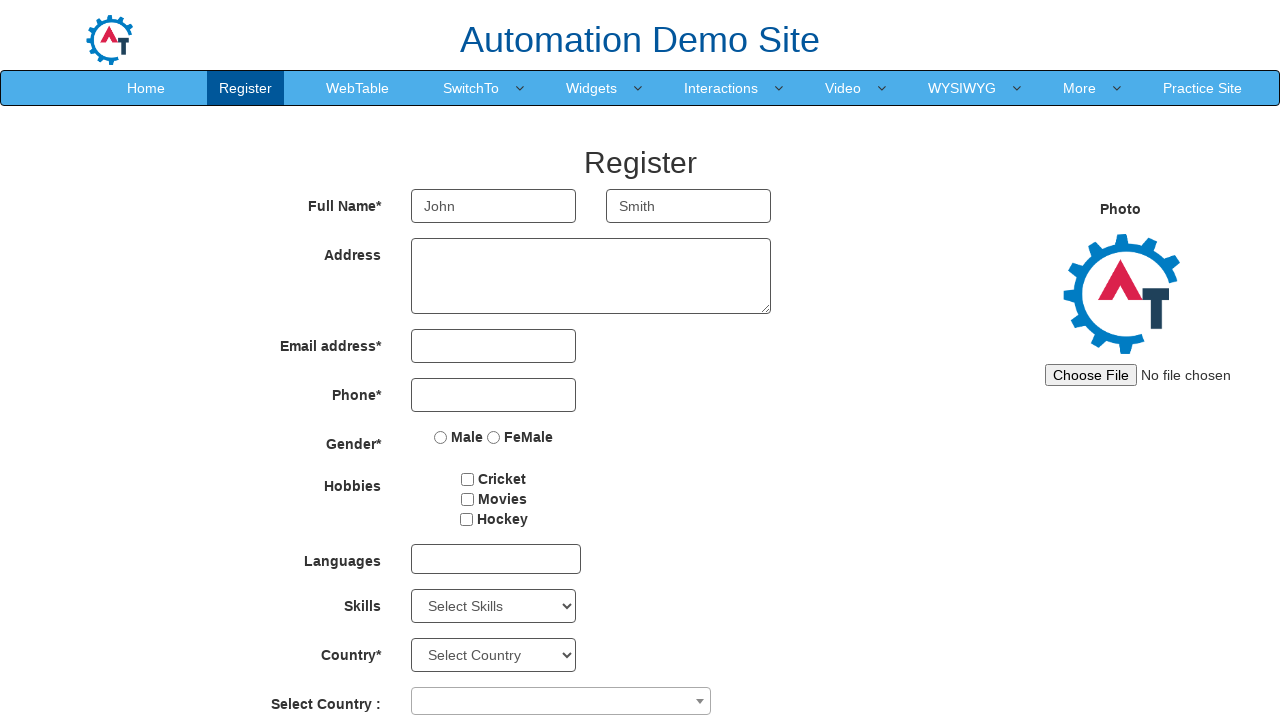

Filled address field with full address on textarea[ng-model='Adress']
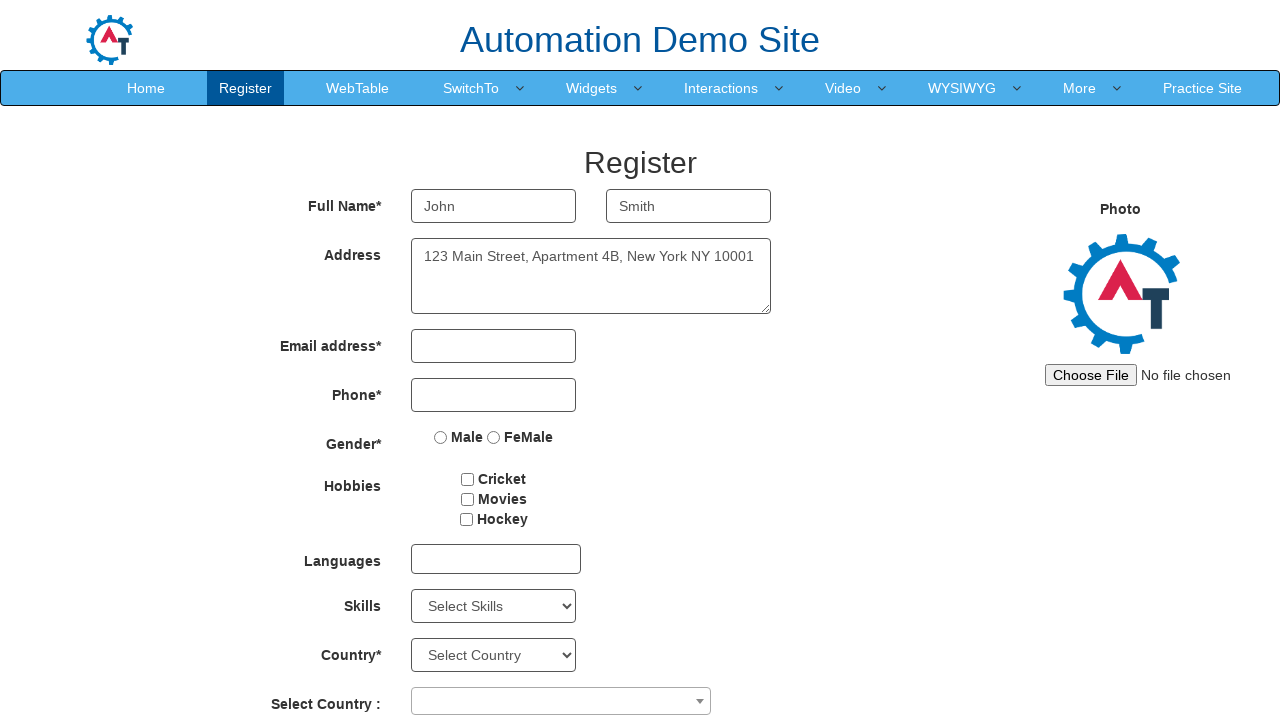

Filled email field with 'john.smith@example.com' on input[type='email']
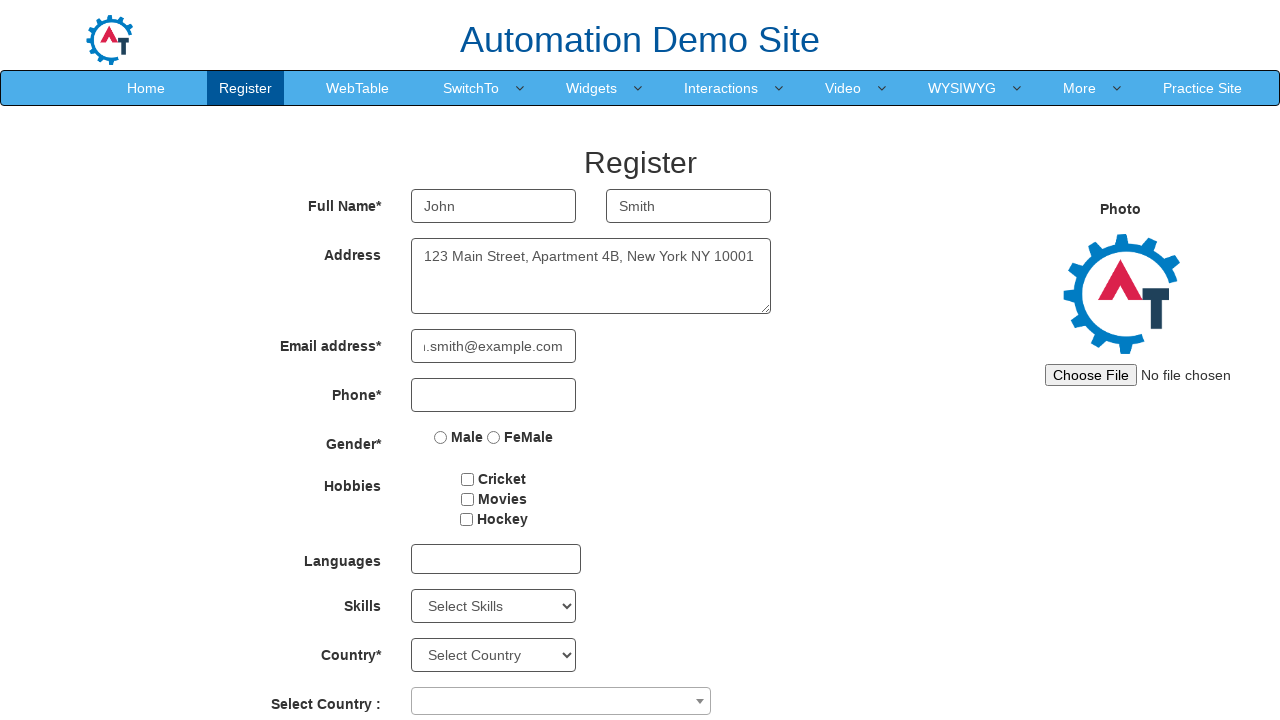

Filled phone number field with '5551234567' on input[type='tel']
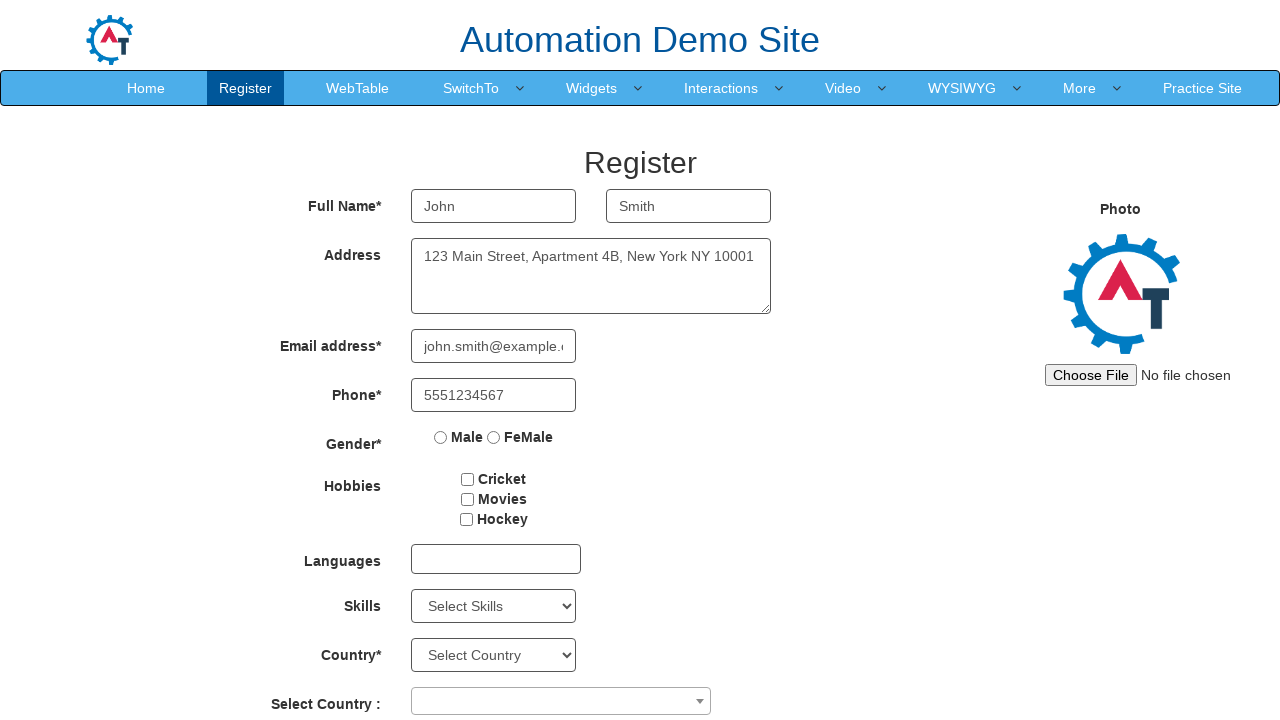

Filled password field with secure password on #firstpassword
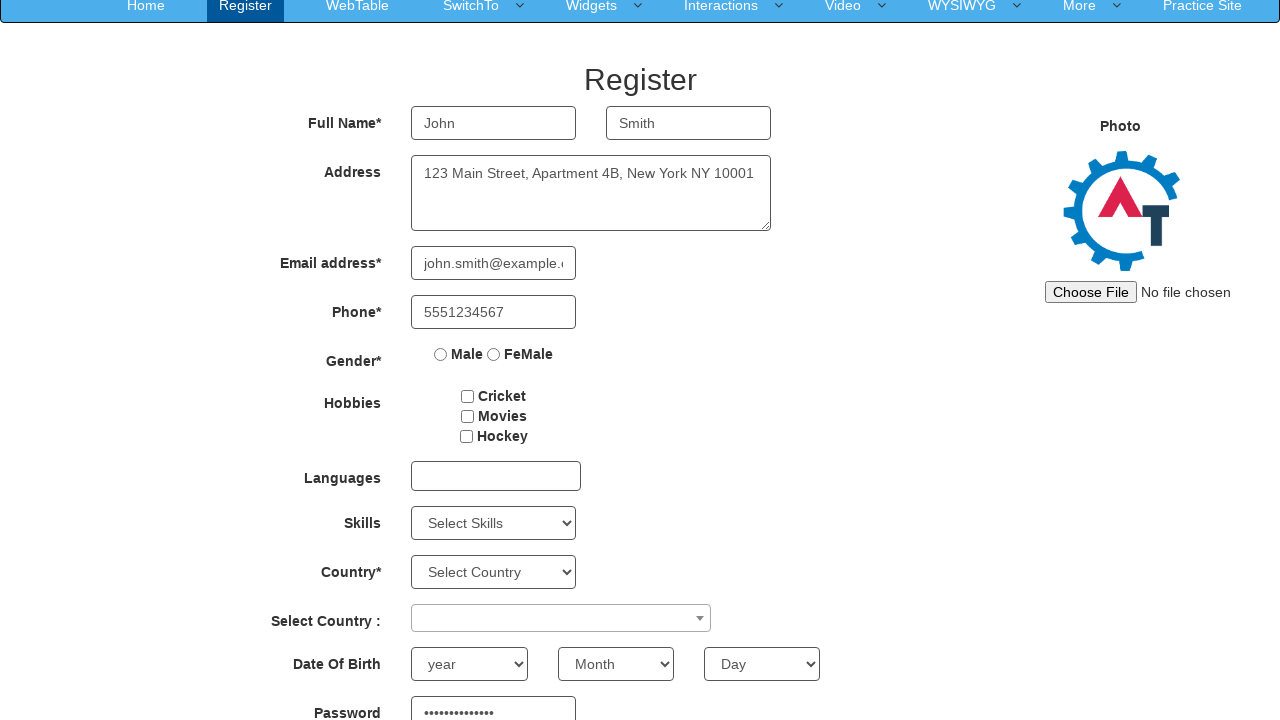

Filled password confirmation field with matching password on #secondpassword
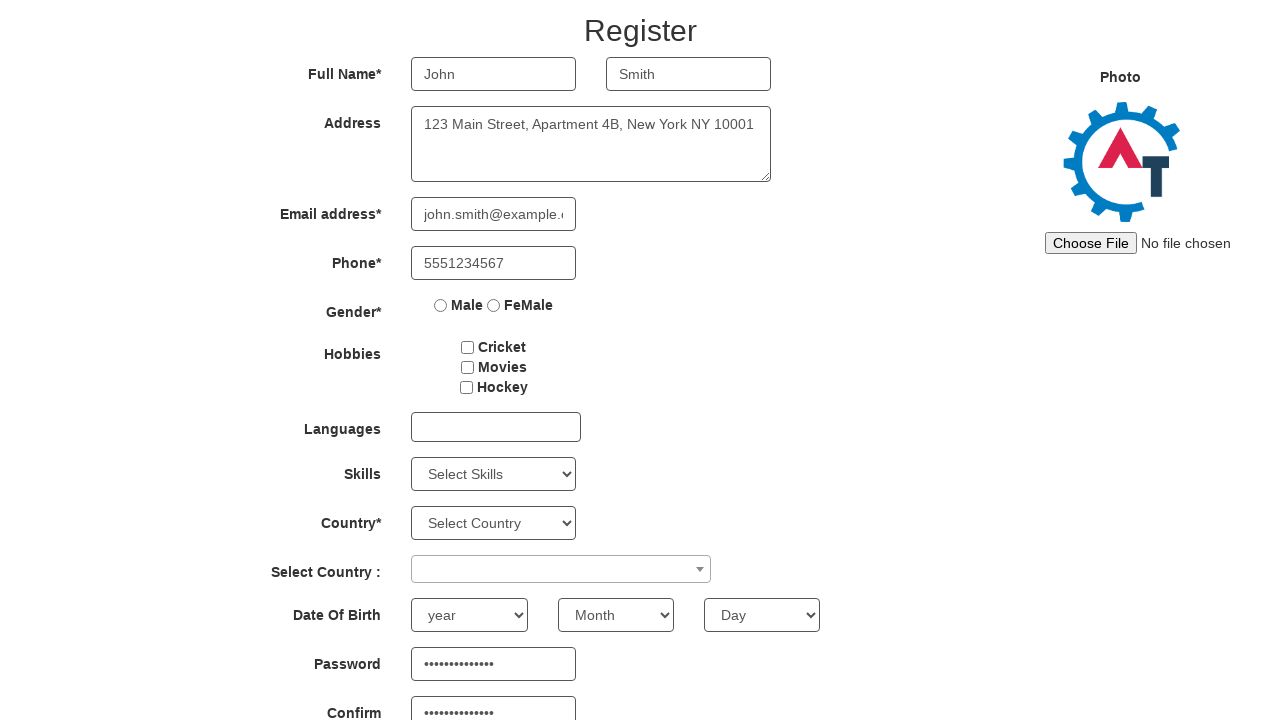

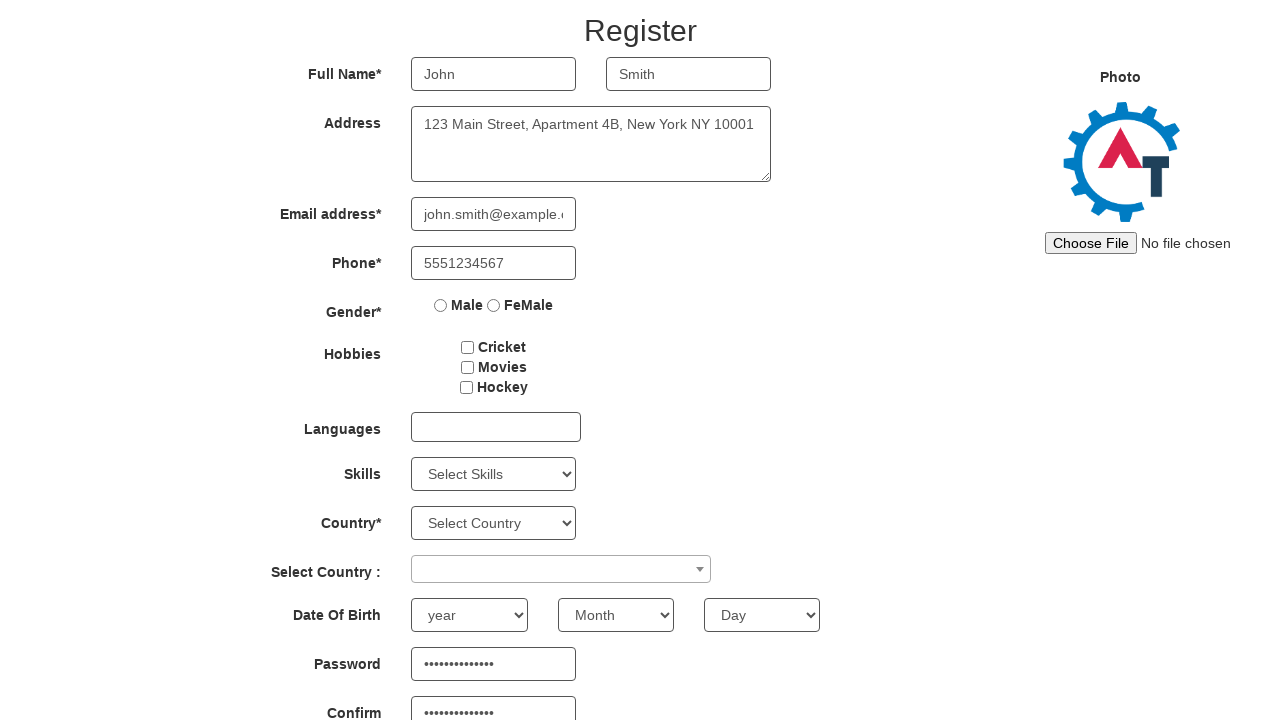